Tests menu hover interactions by hovering over nested menu items to reveal sub-menus

Starting URL: https://demoqa.com/menu

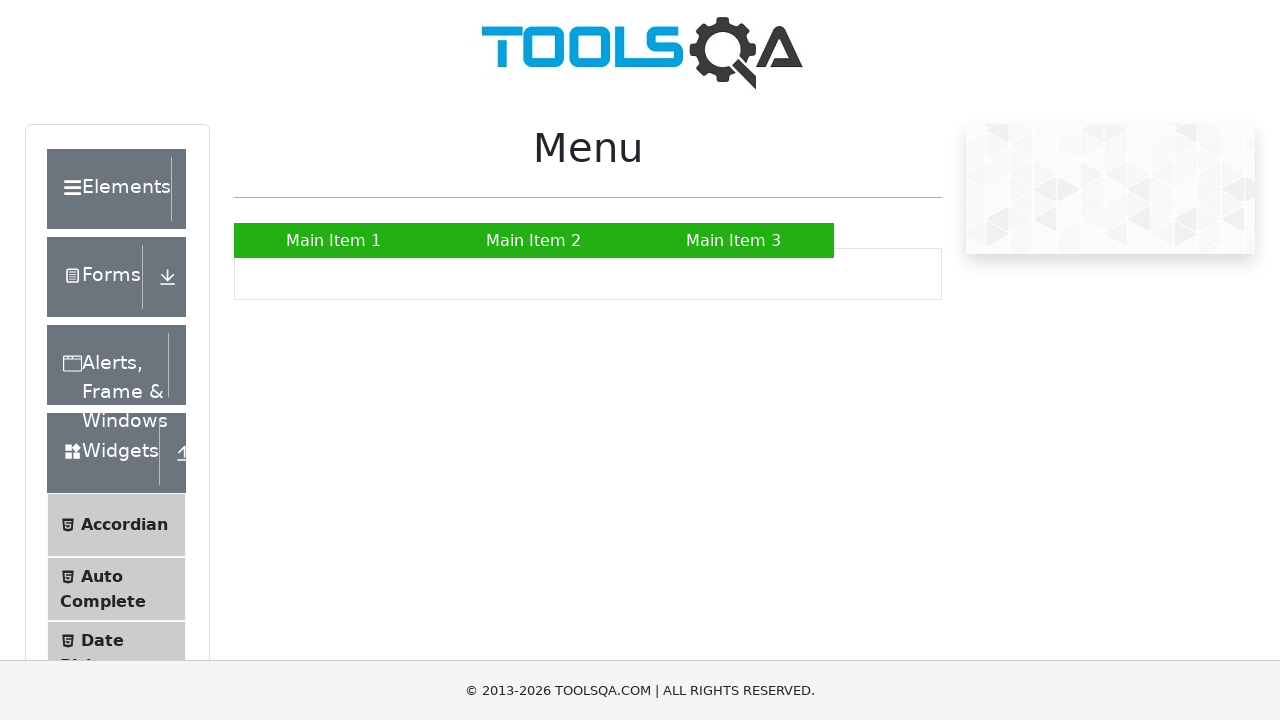

Hovered over Main Item 2 to reveal submenu at (534, 240) on a:text('Main Item 2')
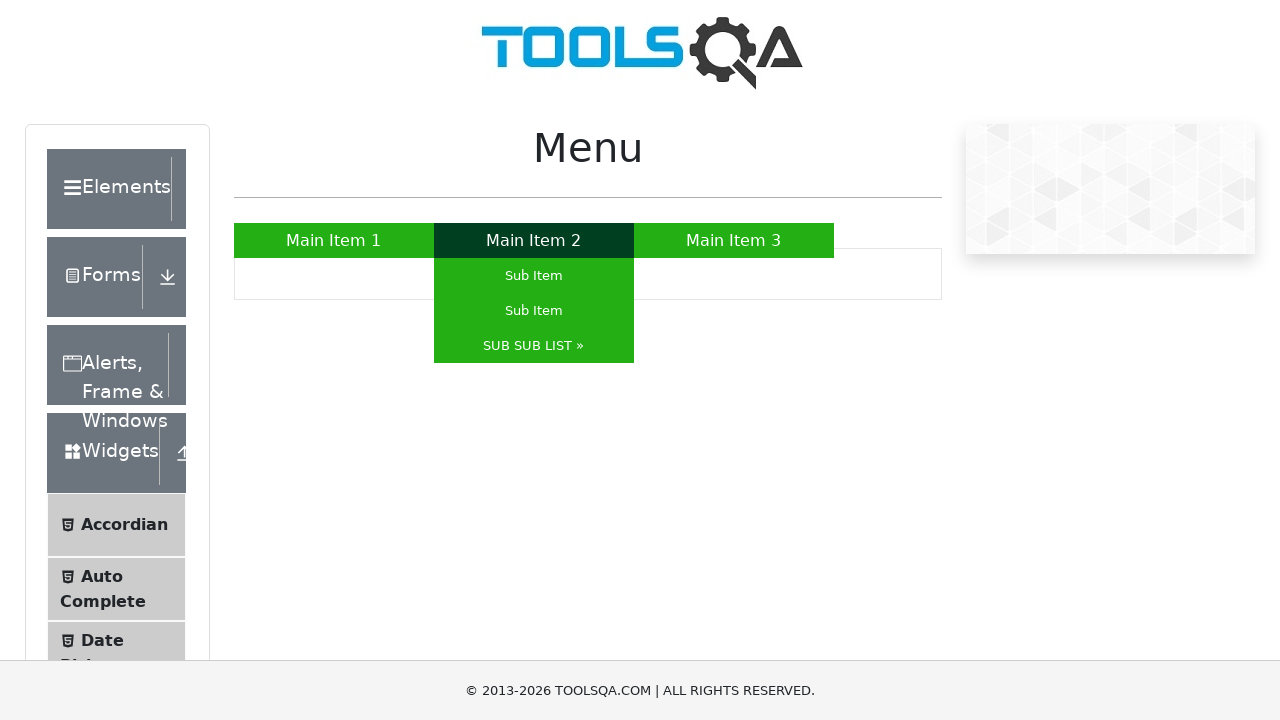

Waited for SUB SUB LIST menu item to be visible
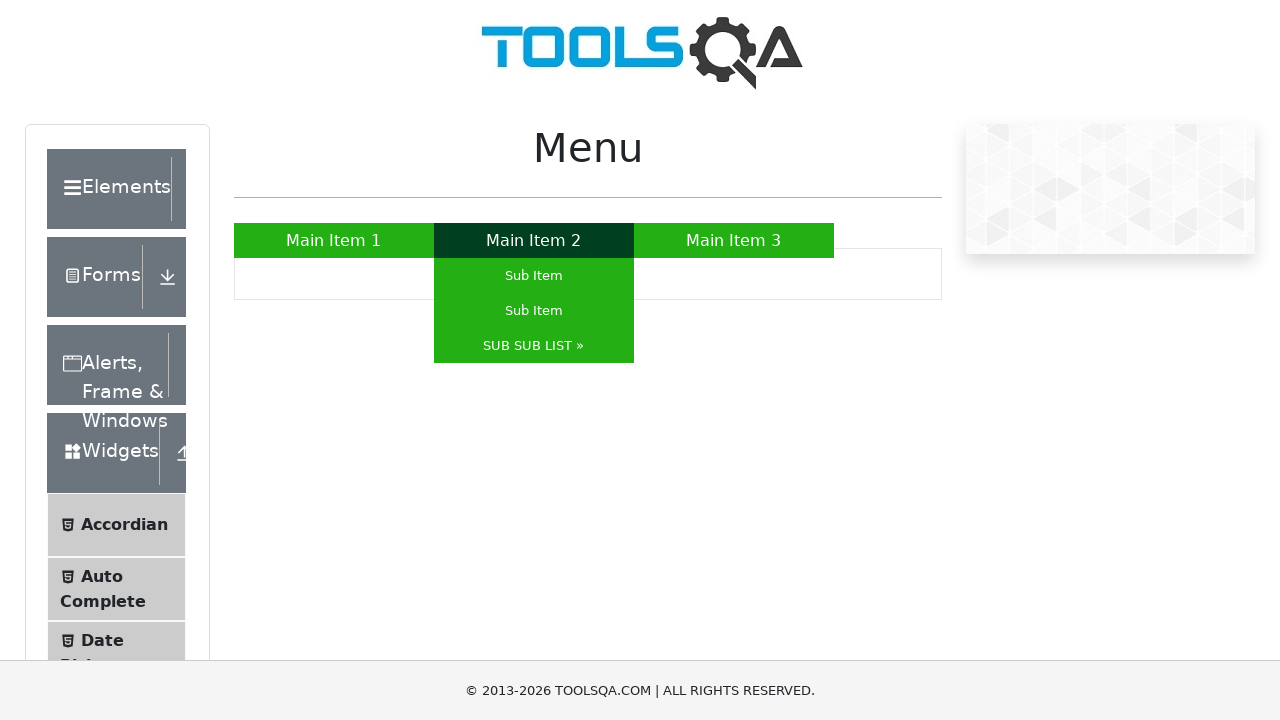

Hovered over SUB SUB LIST to reveal nested submenu at (534, 346) on a:text('SUB SUB LIST »')
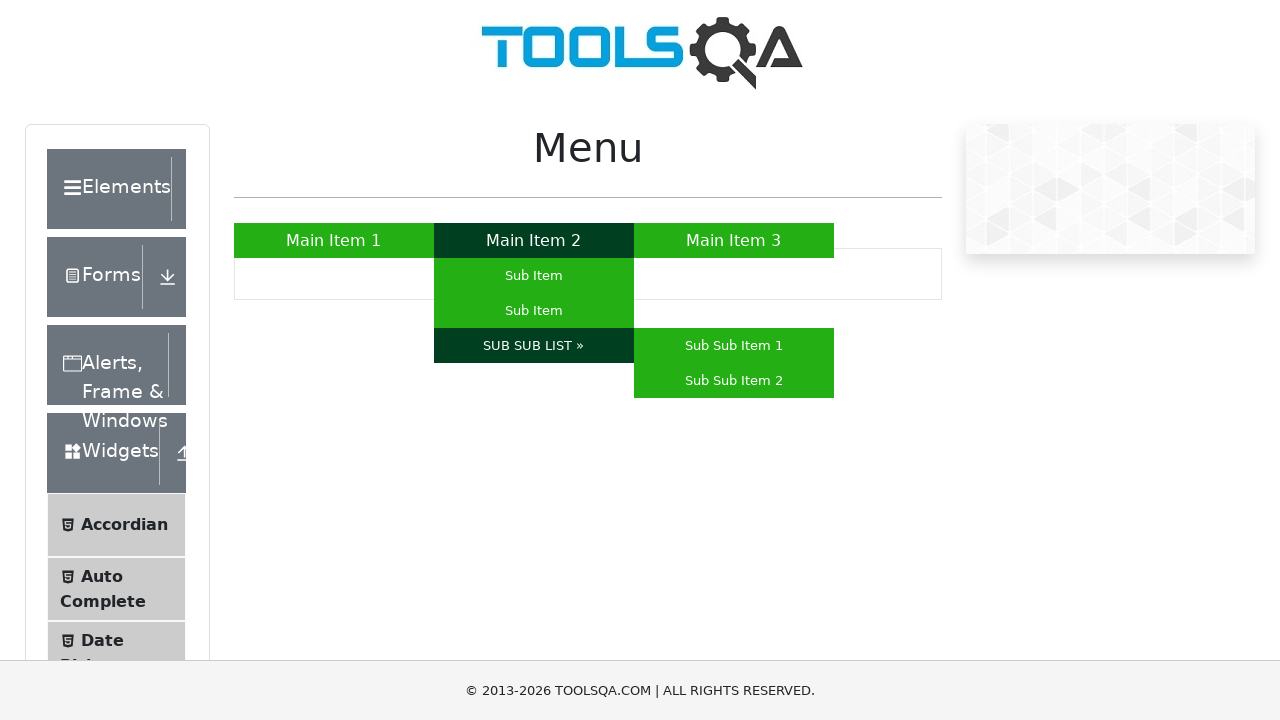

Waited for Sub Sub Item 1 to be visible
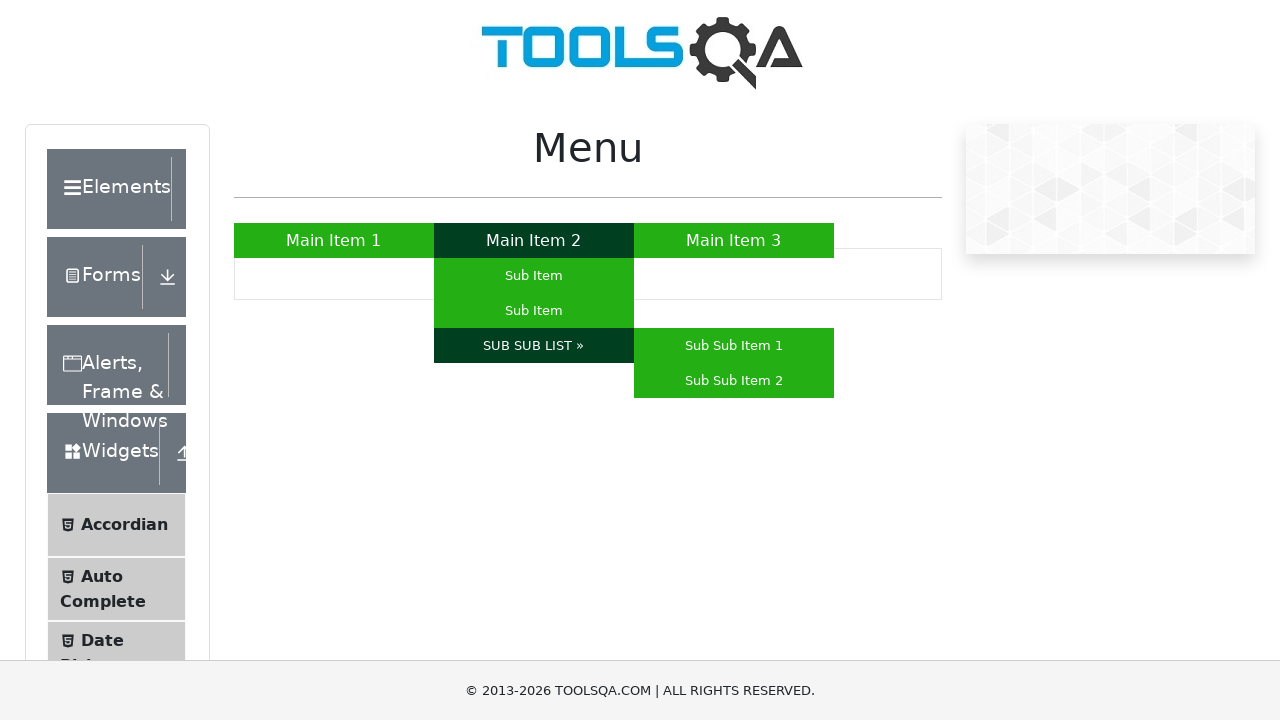

Hovered over Sub Sub Item 1 at (734, 346) on a:text('Sub Sub Item 1')
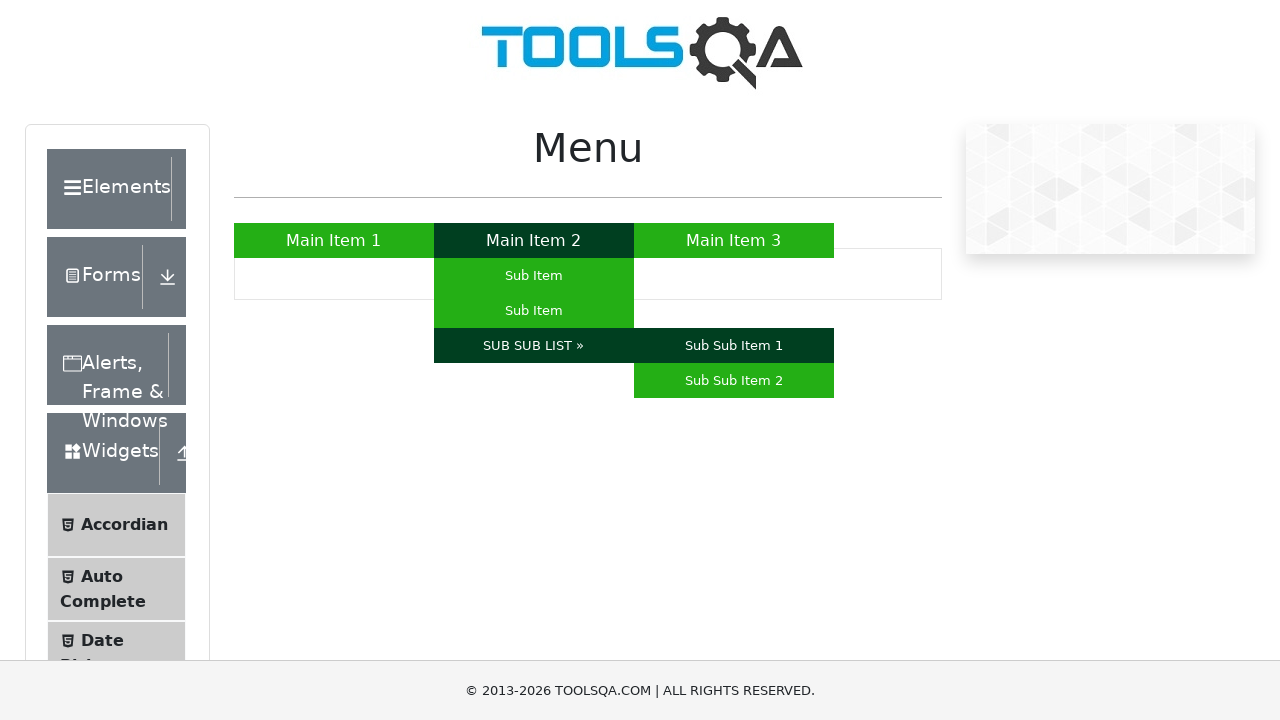

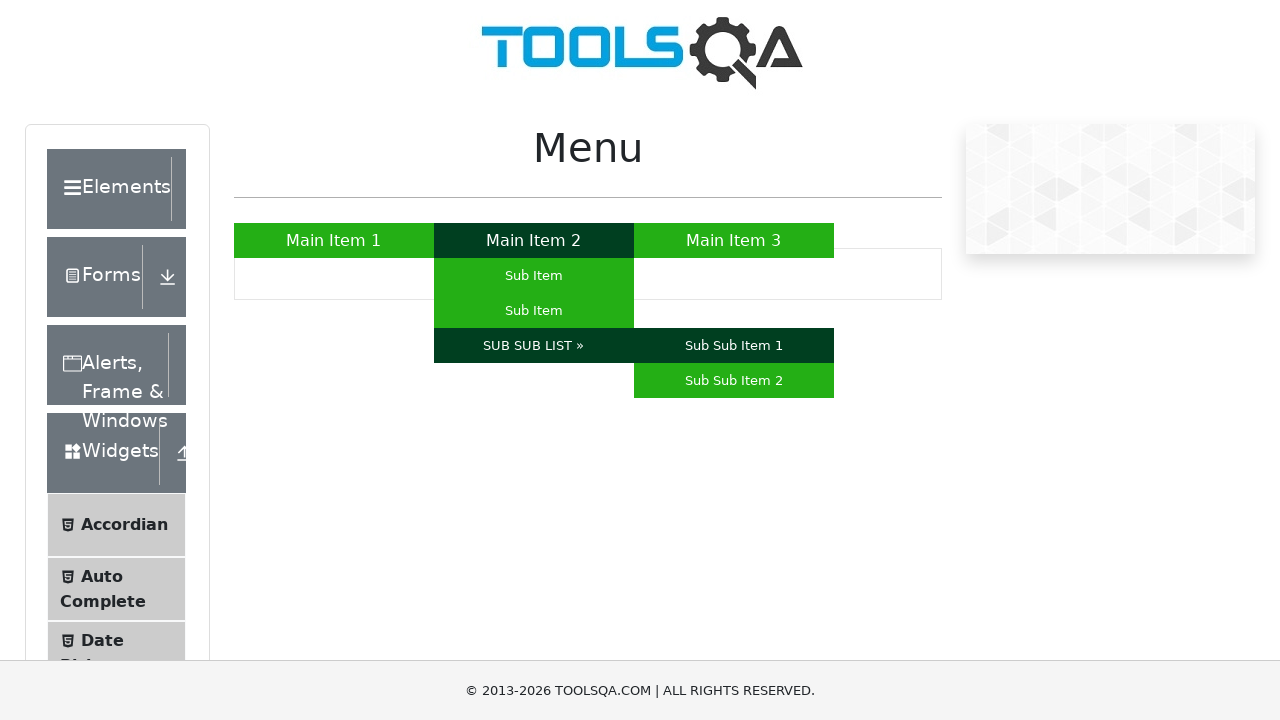